Tests alert handling by clicking a confirm button, accepting the browser alert, and verifying the result message

Starting URL: https://demoqa.com/

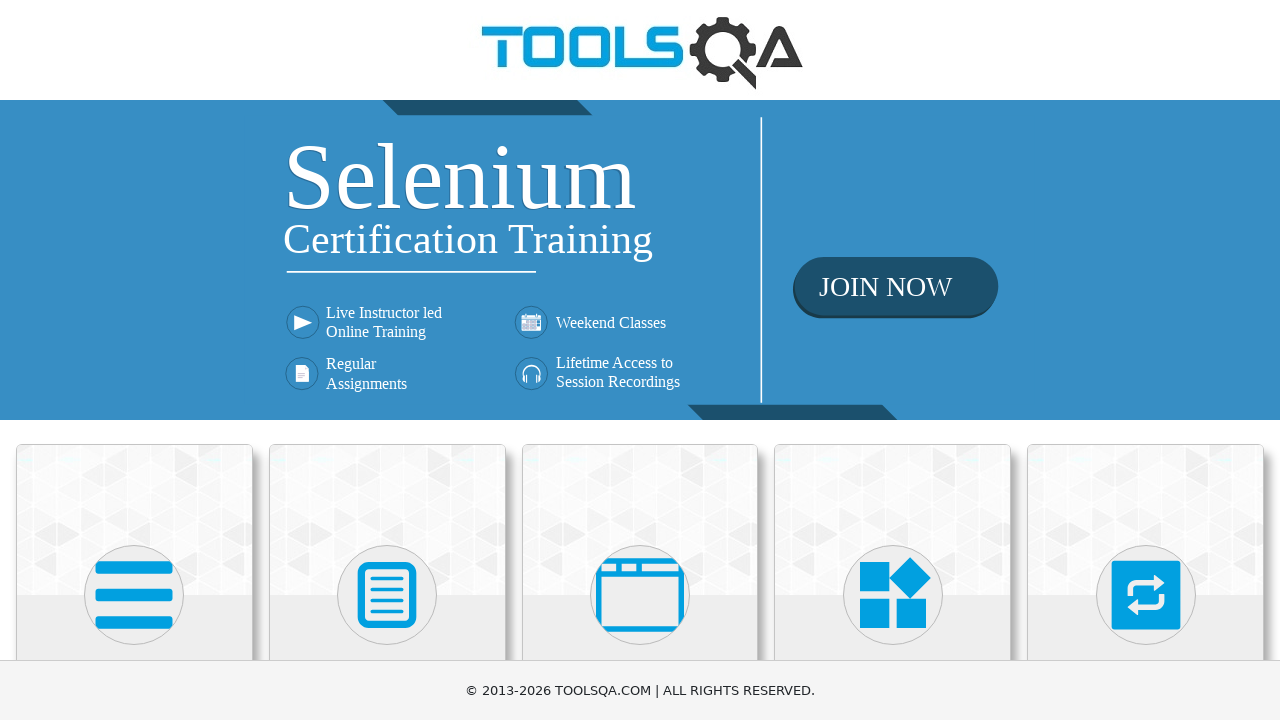

Clicked on Alerts, Frame & Windows section at (640, 360) on xpath=//h5[text()='Alerts, Frame & Windows']
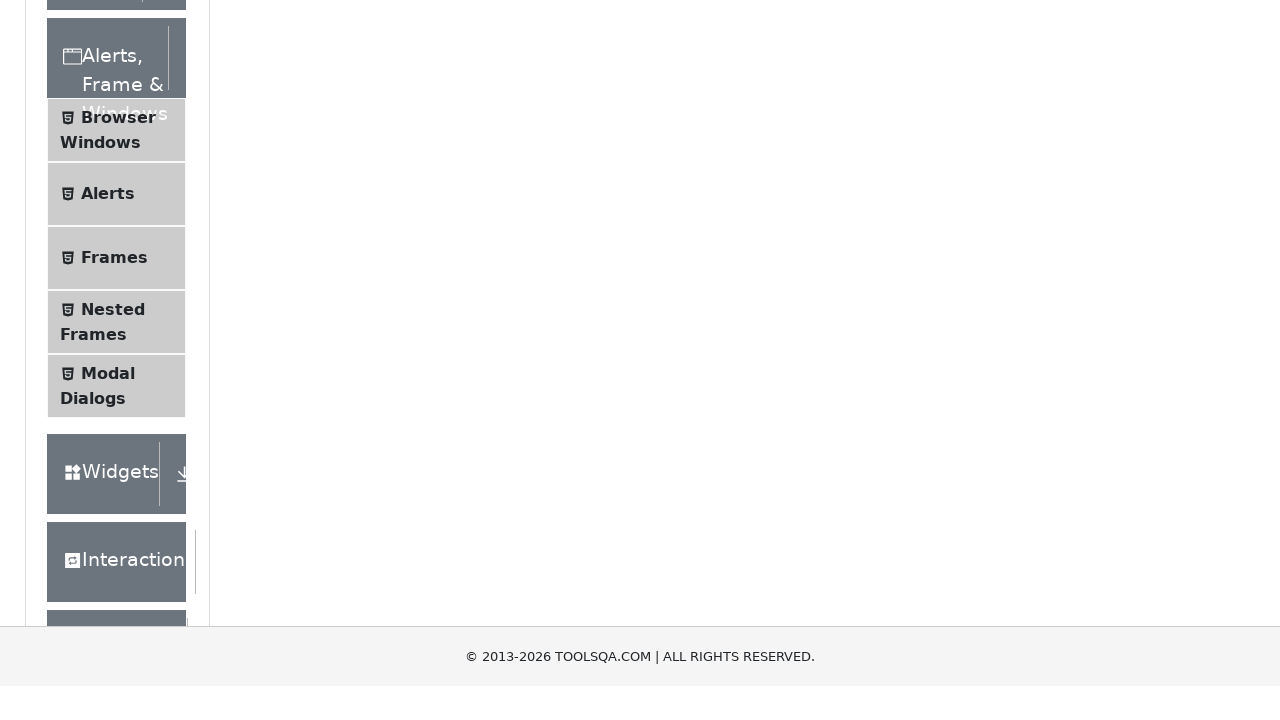

Clicked on Alerts menu item at (116, 501) on (//li[@id='item-1'])[2]
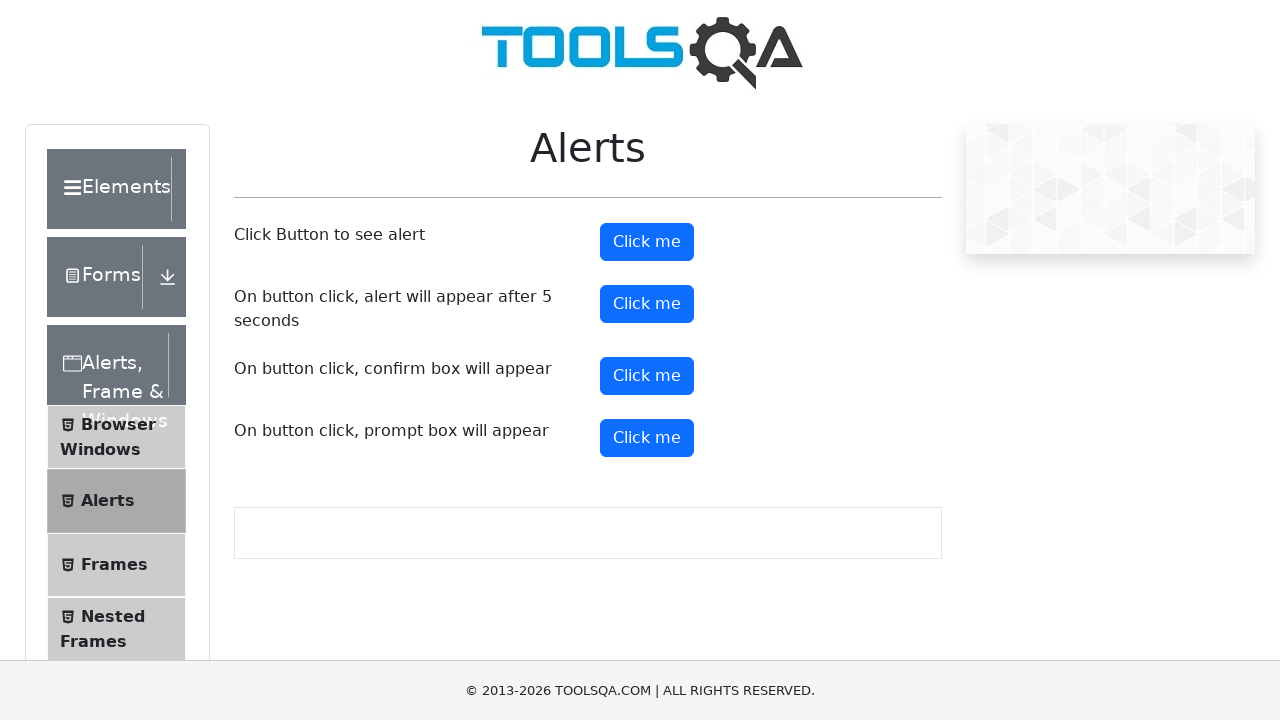

Set up dialog handler to automatically accept alerts
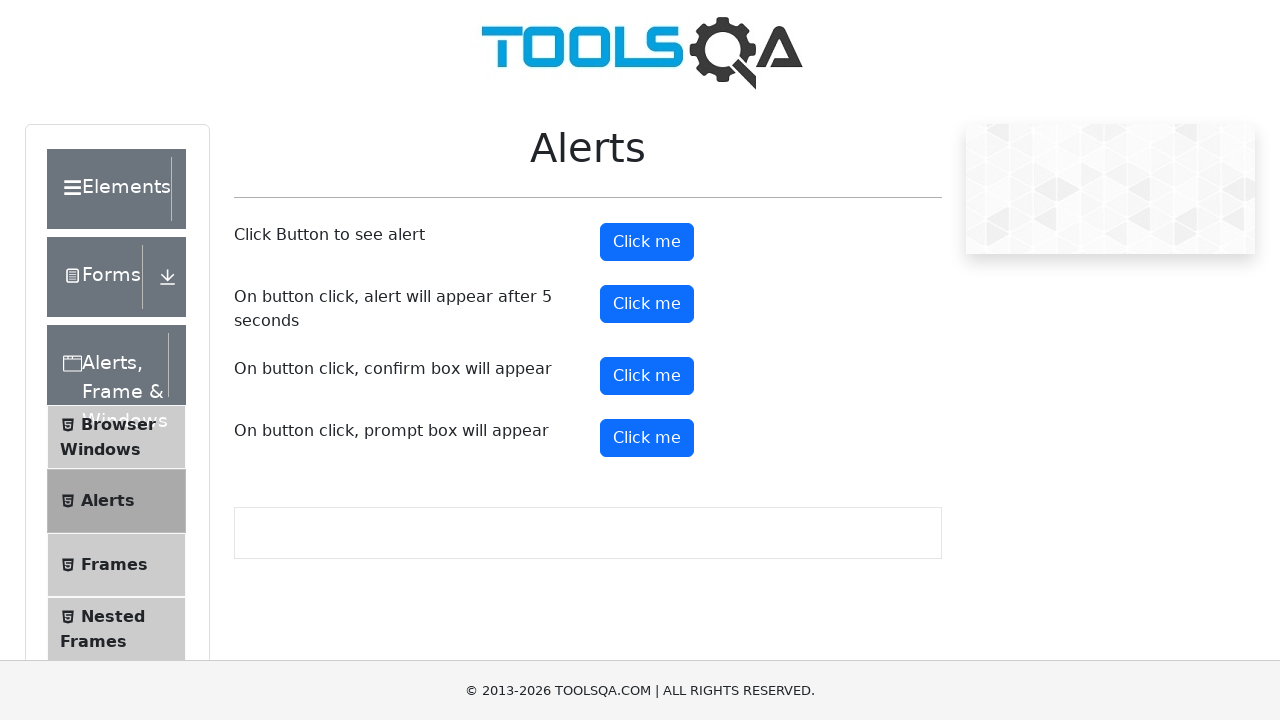

Clicked the confirm button to trigger alert at (647, 376) on #confirmButton
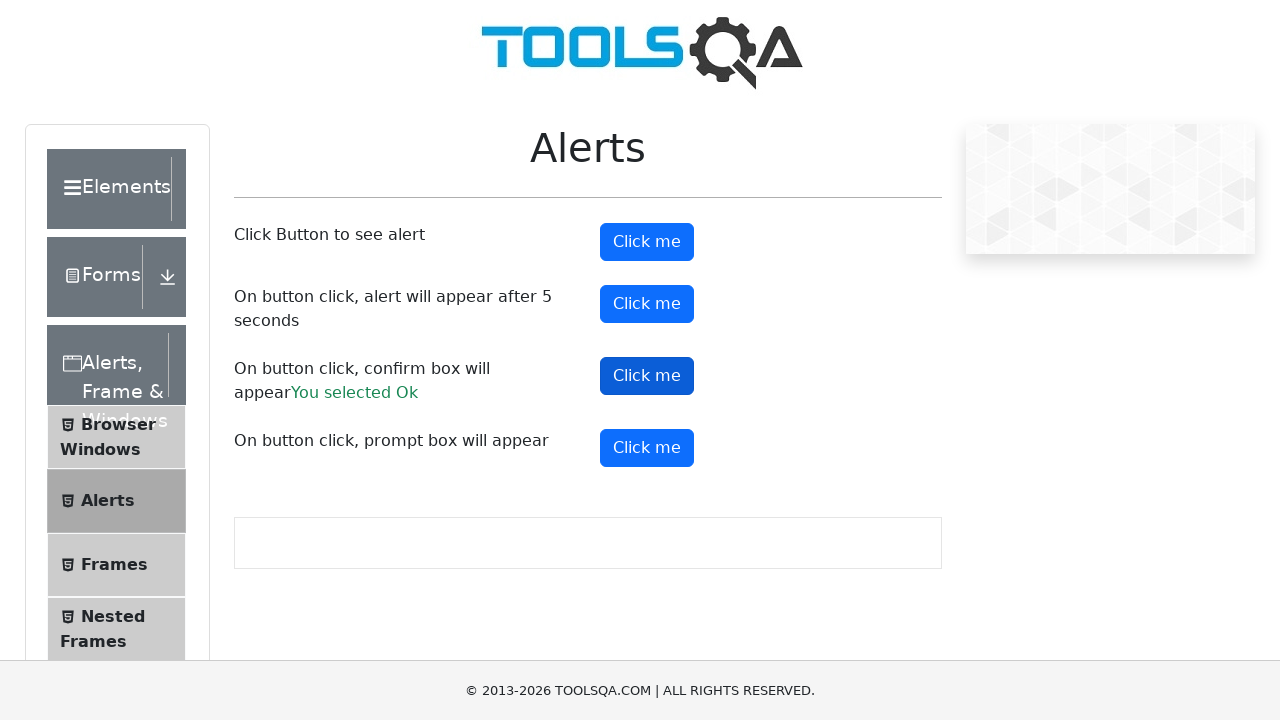

Alert was accepted and result message appeared
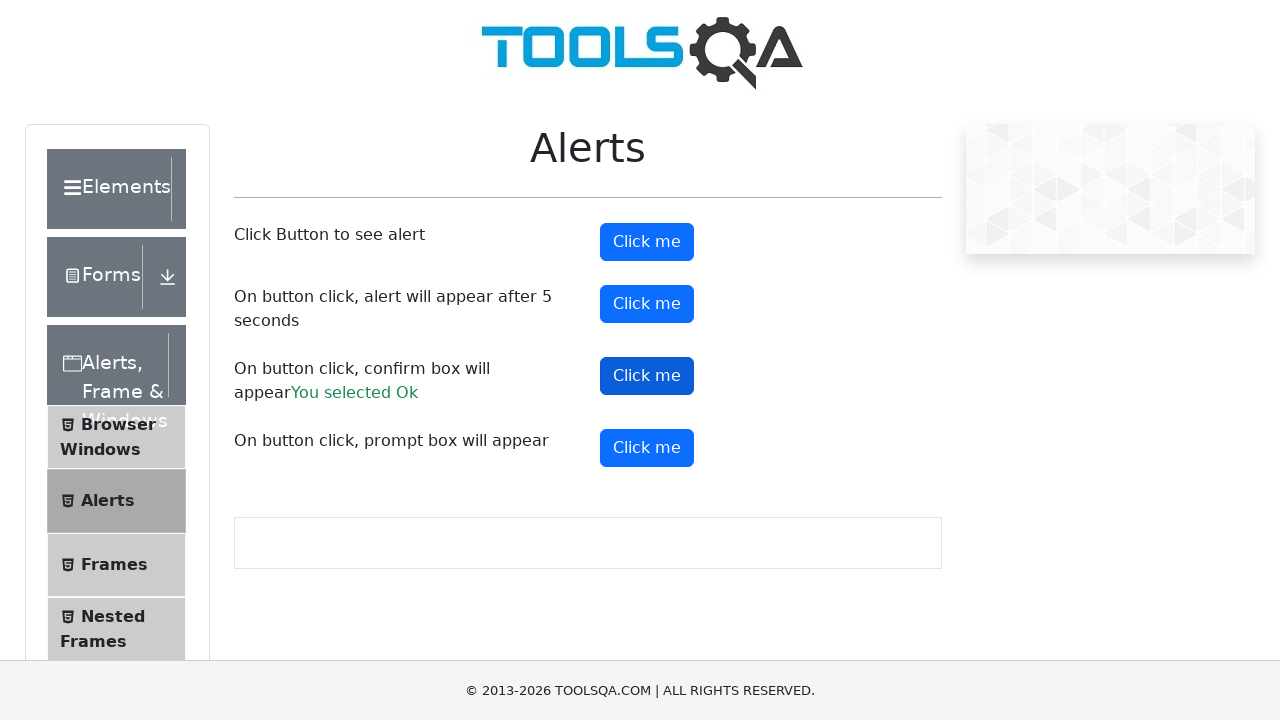

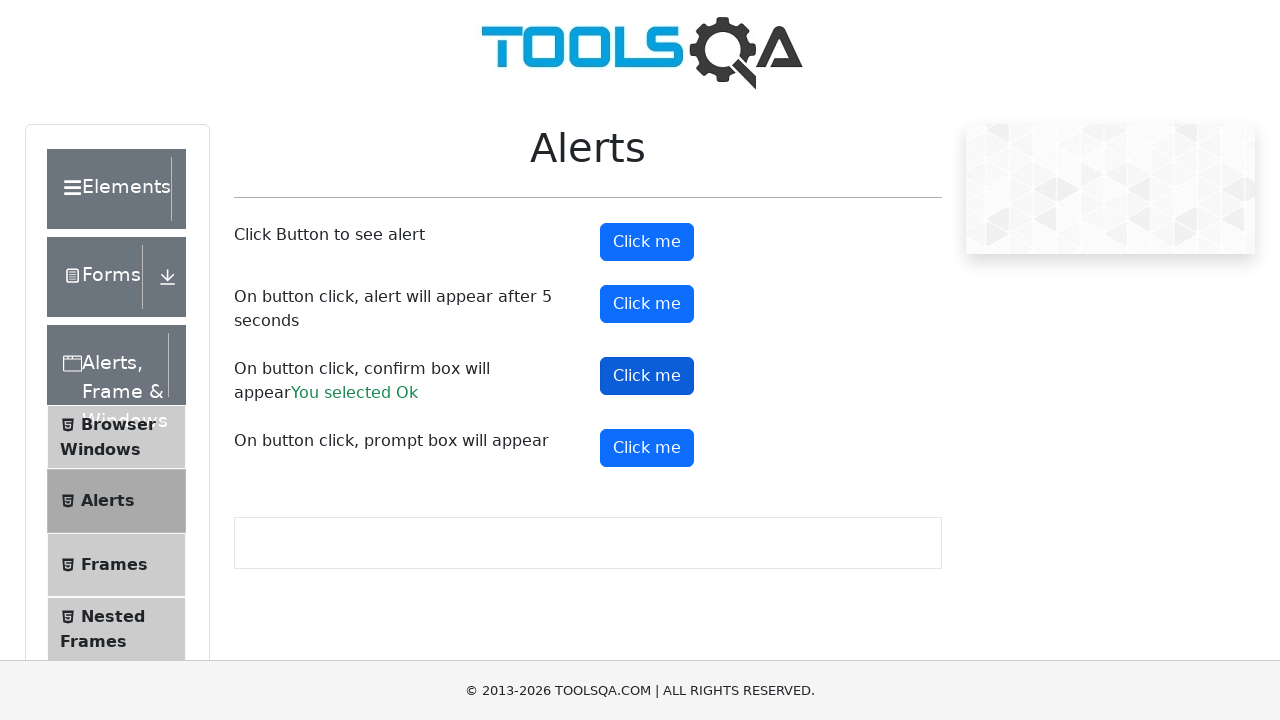